Navigates to a simple form page and locates the submit button element

Starting URL: http://suninjuly.github.io/simple_form_find_task.html

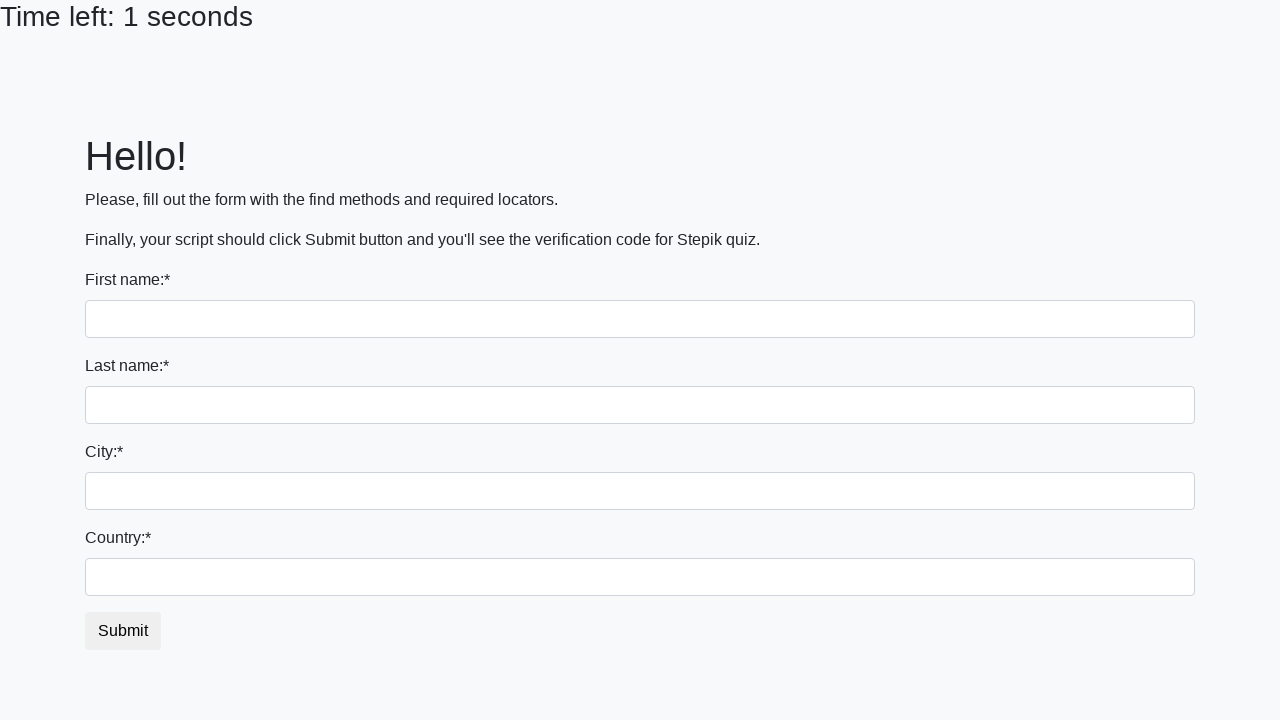

Navigated to simple form page
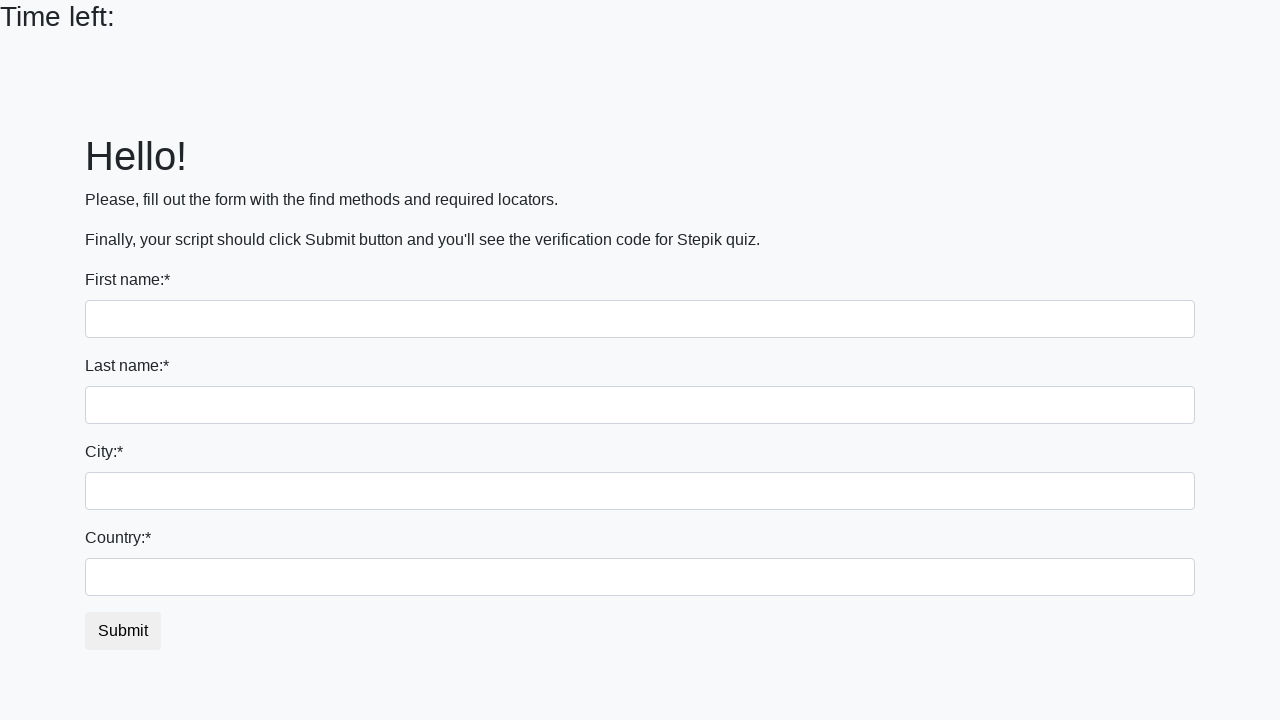

Located submit button element with selector #submit_button
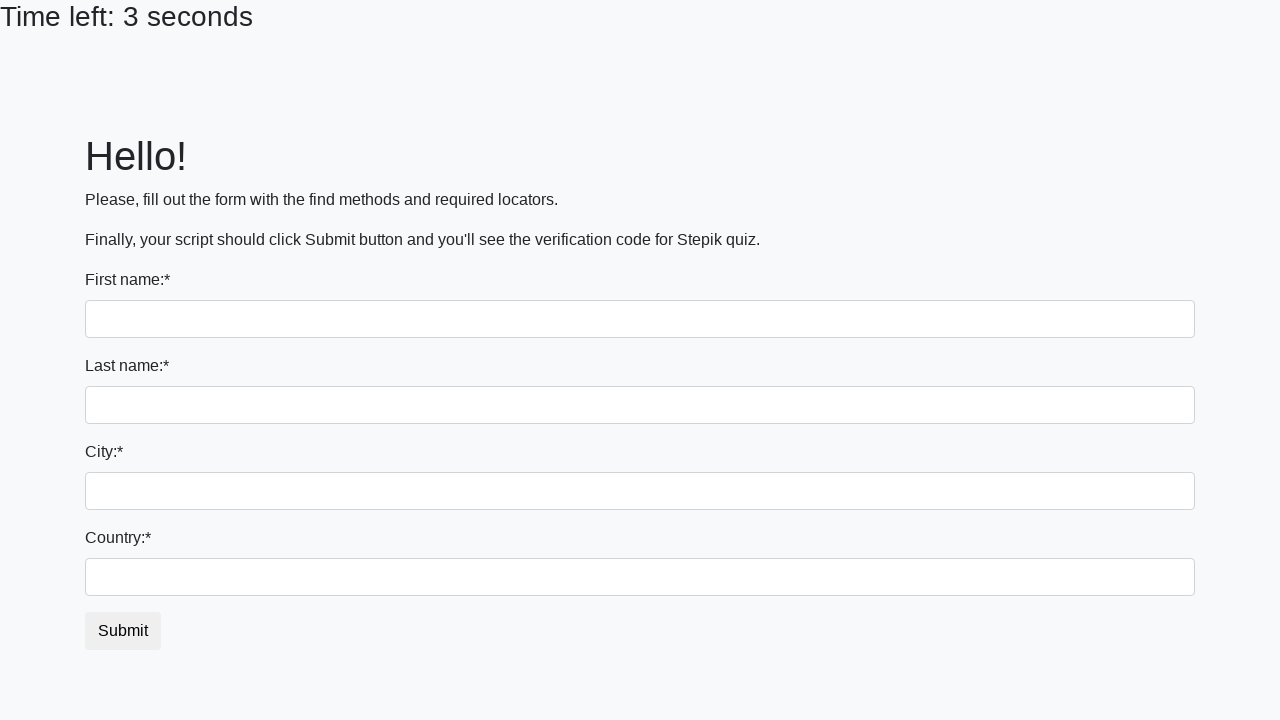

Submit button element is visible and ready
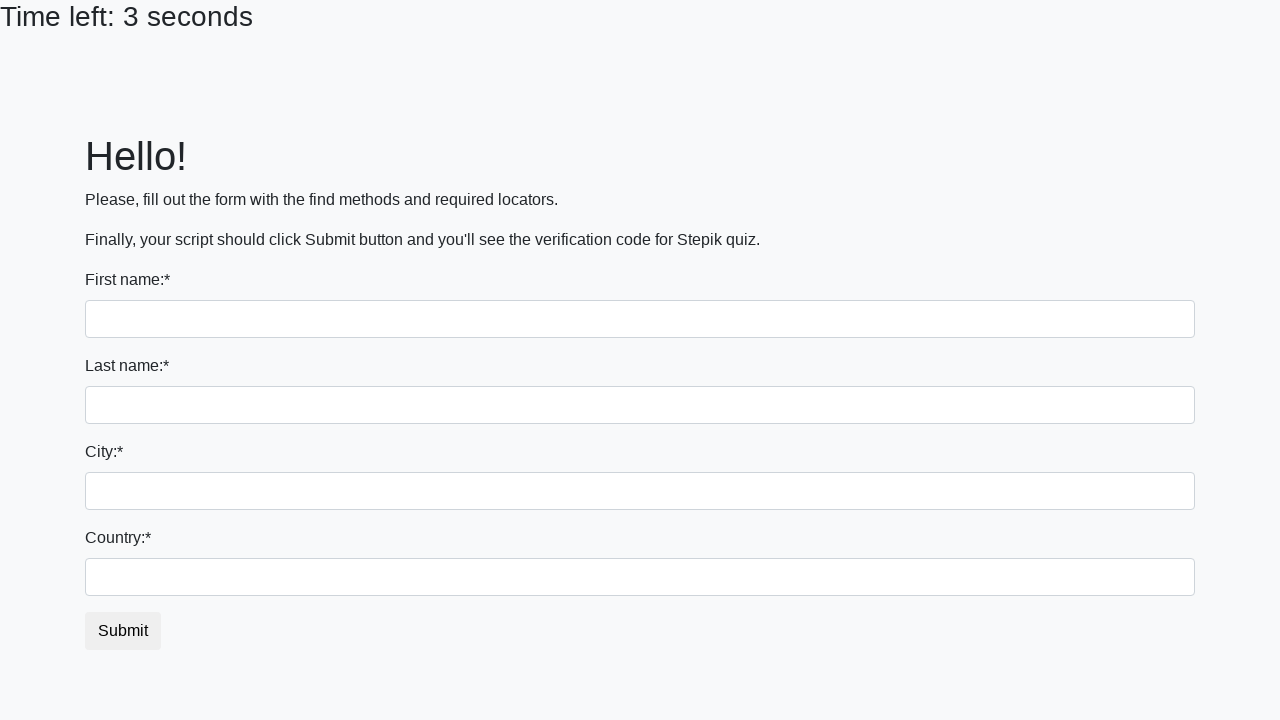

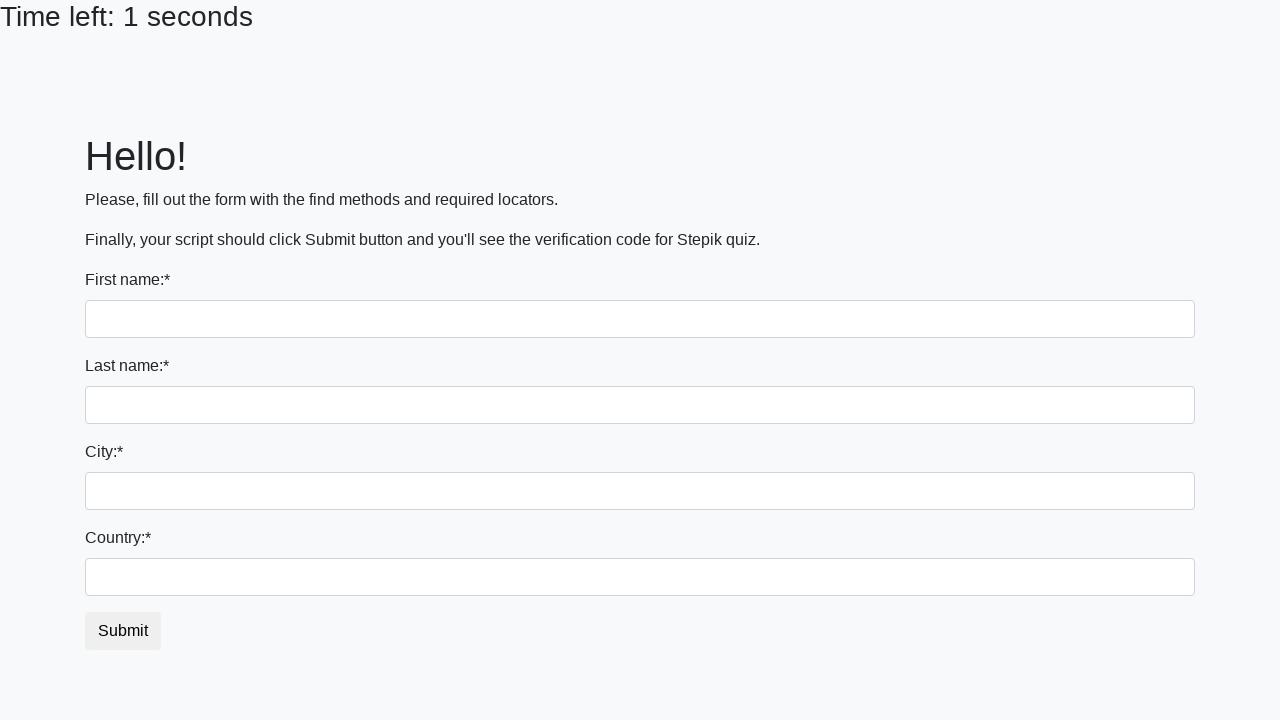